Tests mobile payment page by entering a phone number in the phone input field

Starting URL: https://next.privat24.ua/mobile

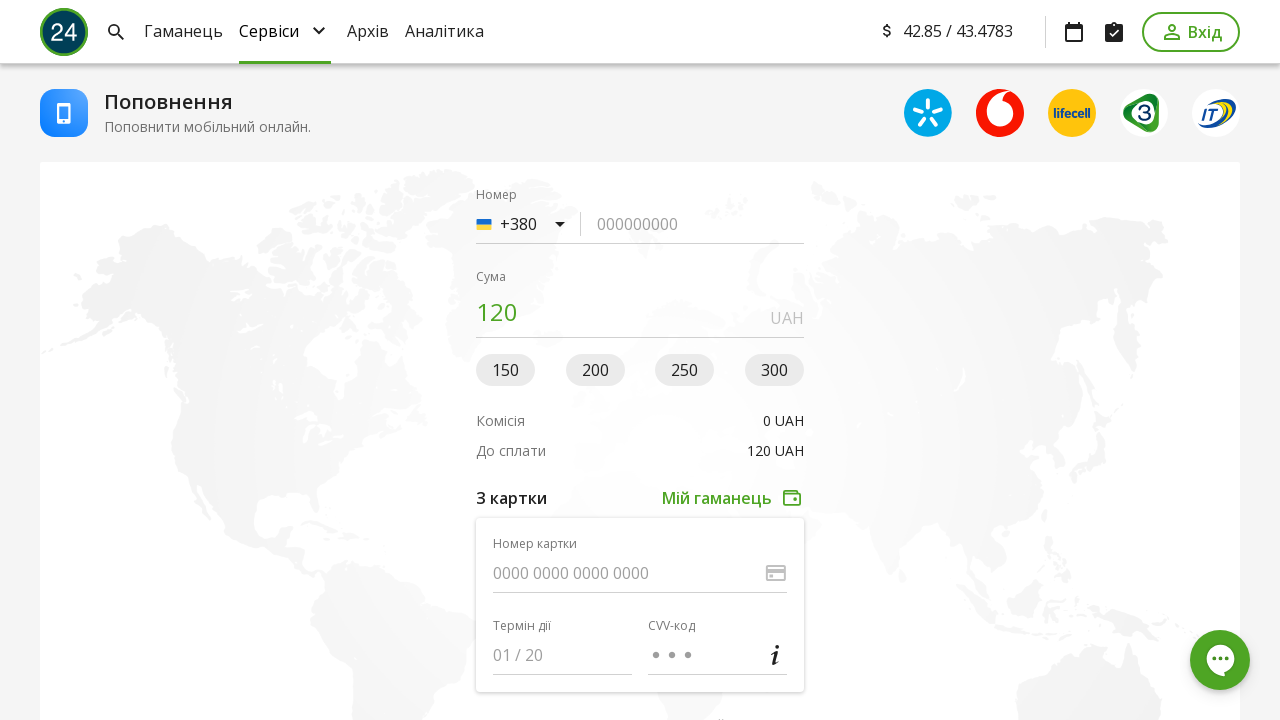

Navigated to mobile payment page
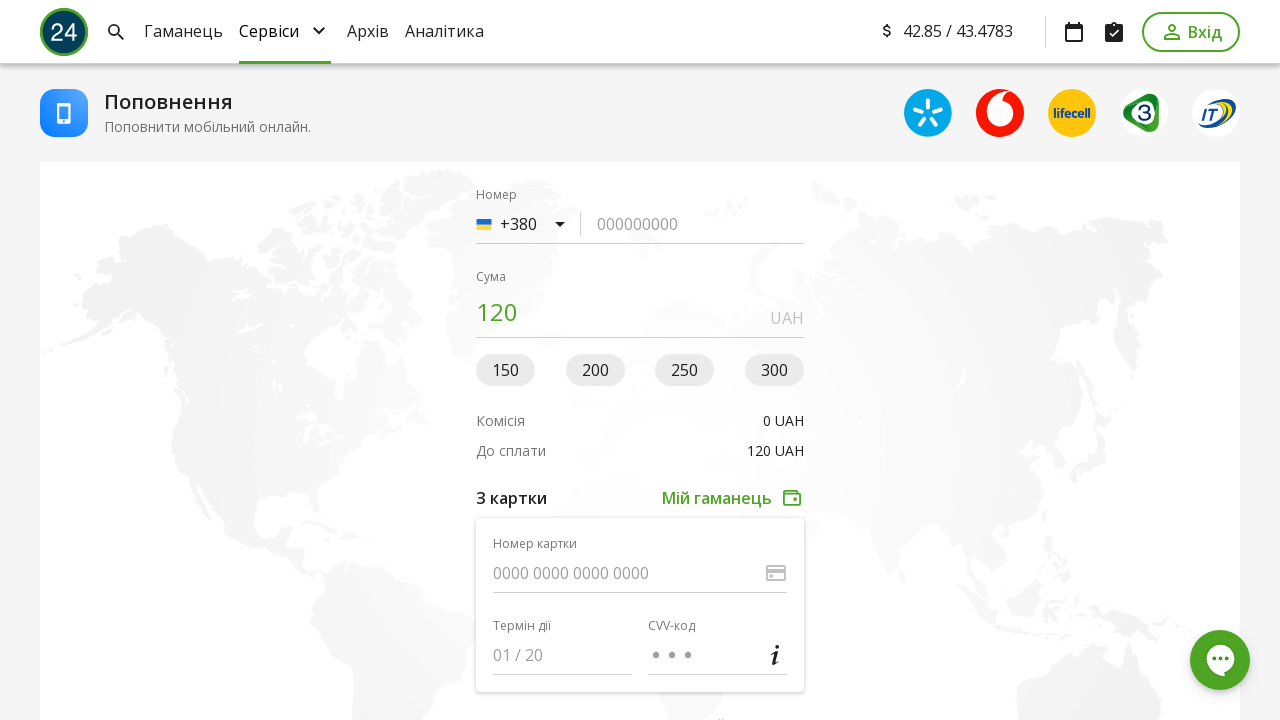

Entered phone number '959512344532' in the phone input field on input[data-qa-node='phone-number']
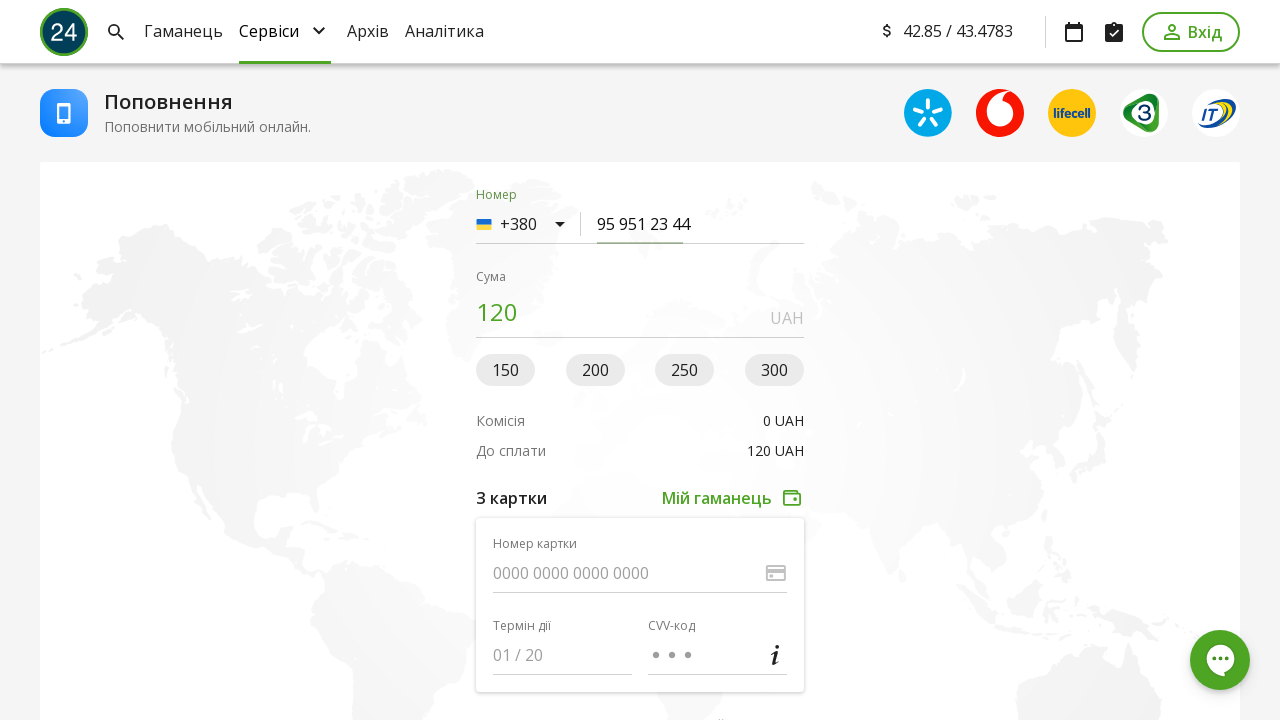

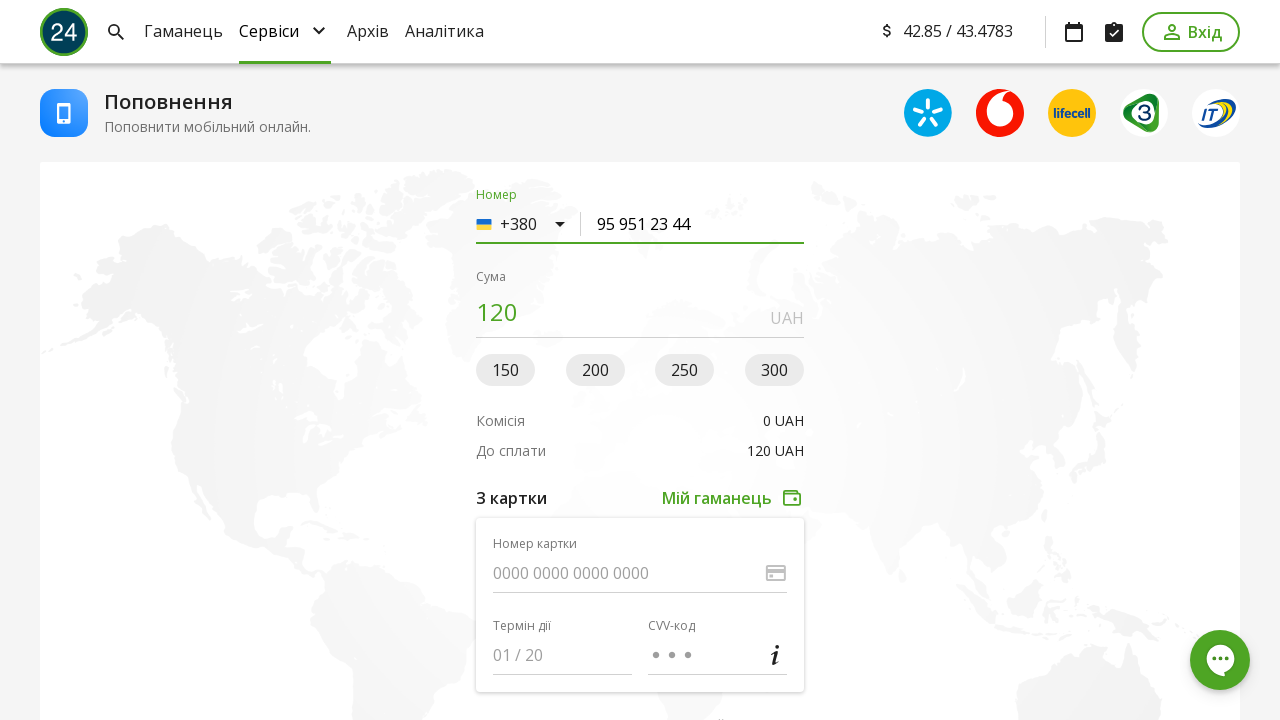